Tests simple JavaScript alert functionality by clicking on Basic Elements tab, triggering a JavaScript alert, and accepting it.

Starting URL: http://automationbykrishna.com/

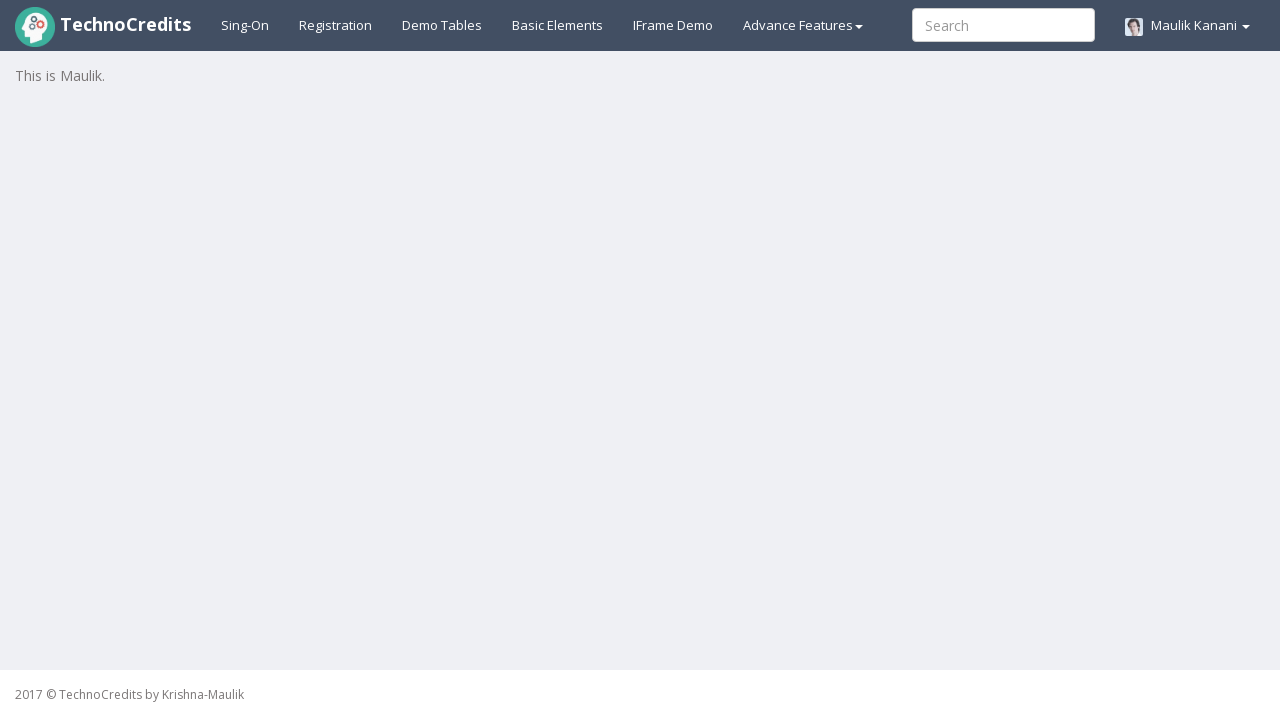

Clicked on Basic Elements tab at (558, 25) on #basicelements
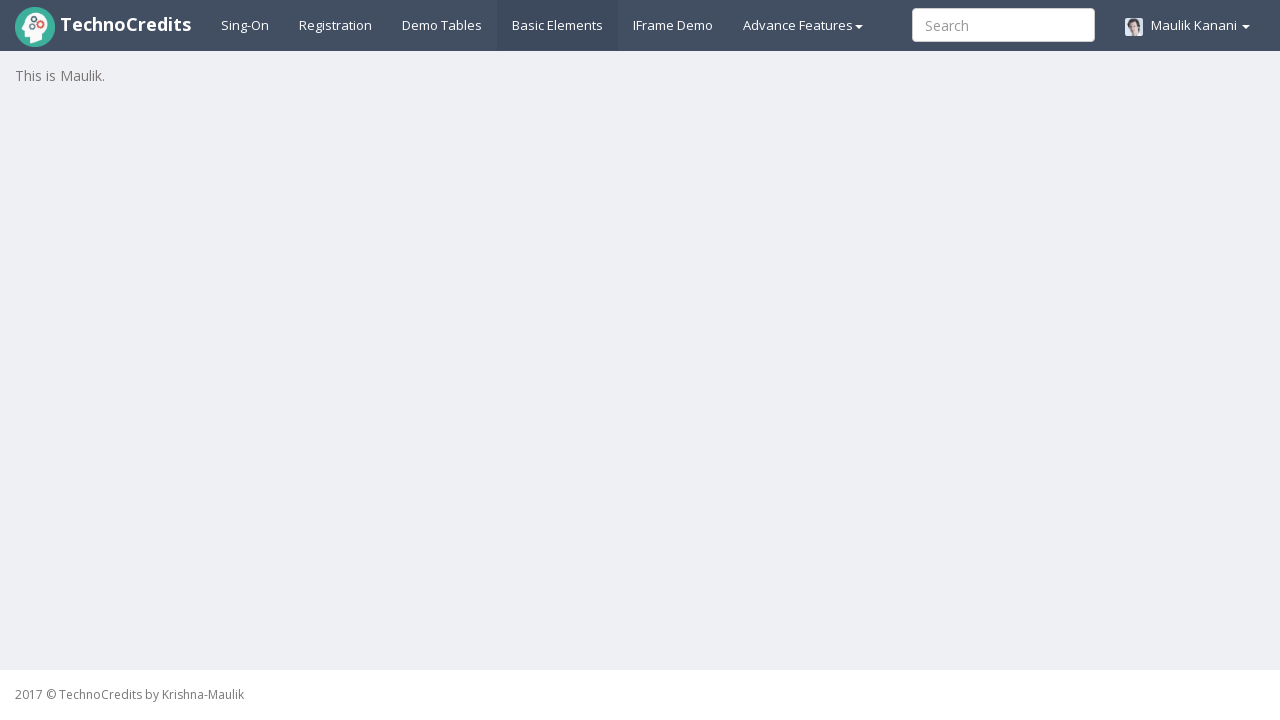

Waited for page to load
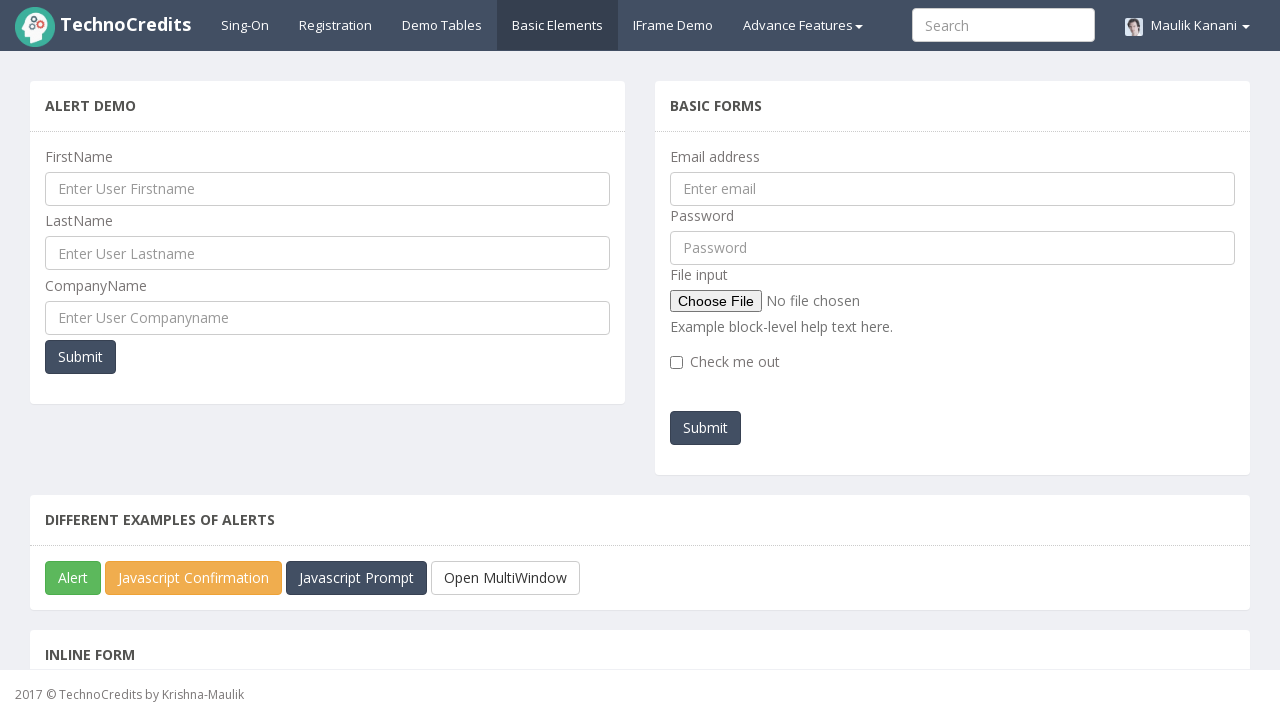

Clicked on JavaScript Alert button at (73, 578) on button#javascriptAlert
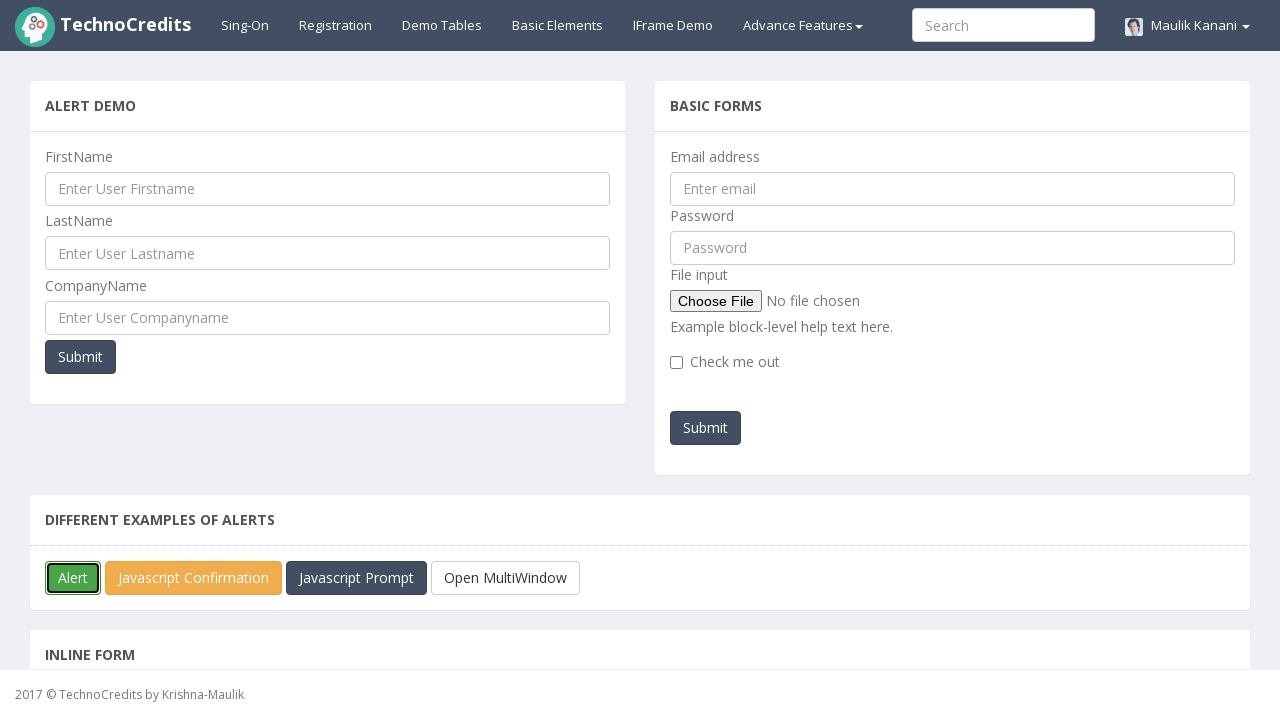

Set up dialog handler to accept alerts
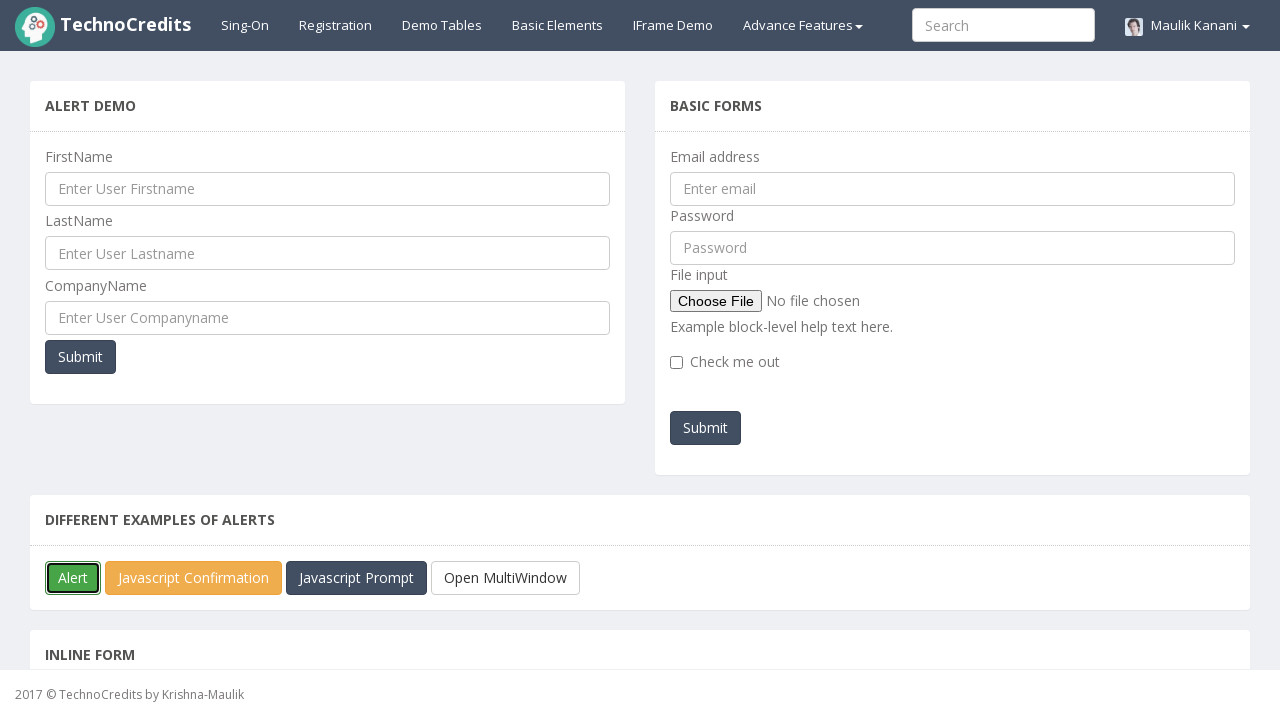

Clicked JavaScript Alert button to trigger alert and accept it at (73, 578) on button#javascriptAlert
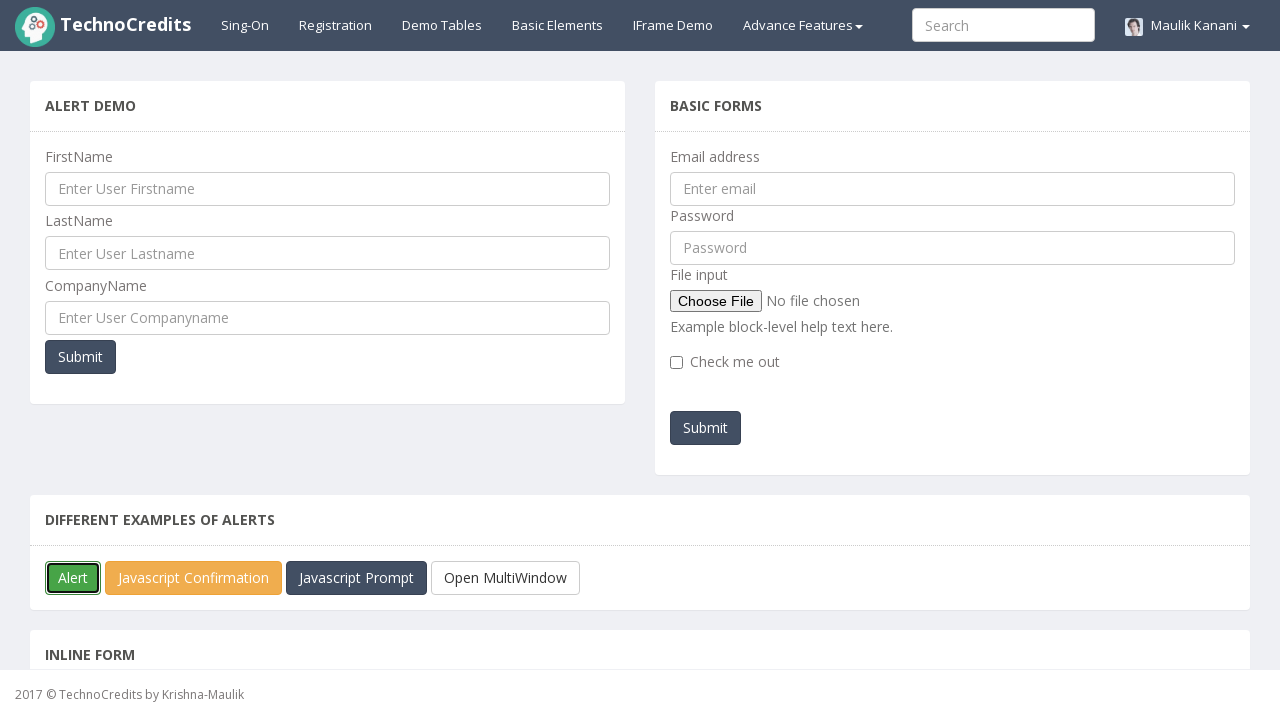

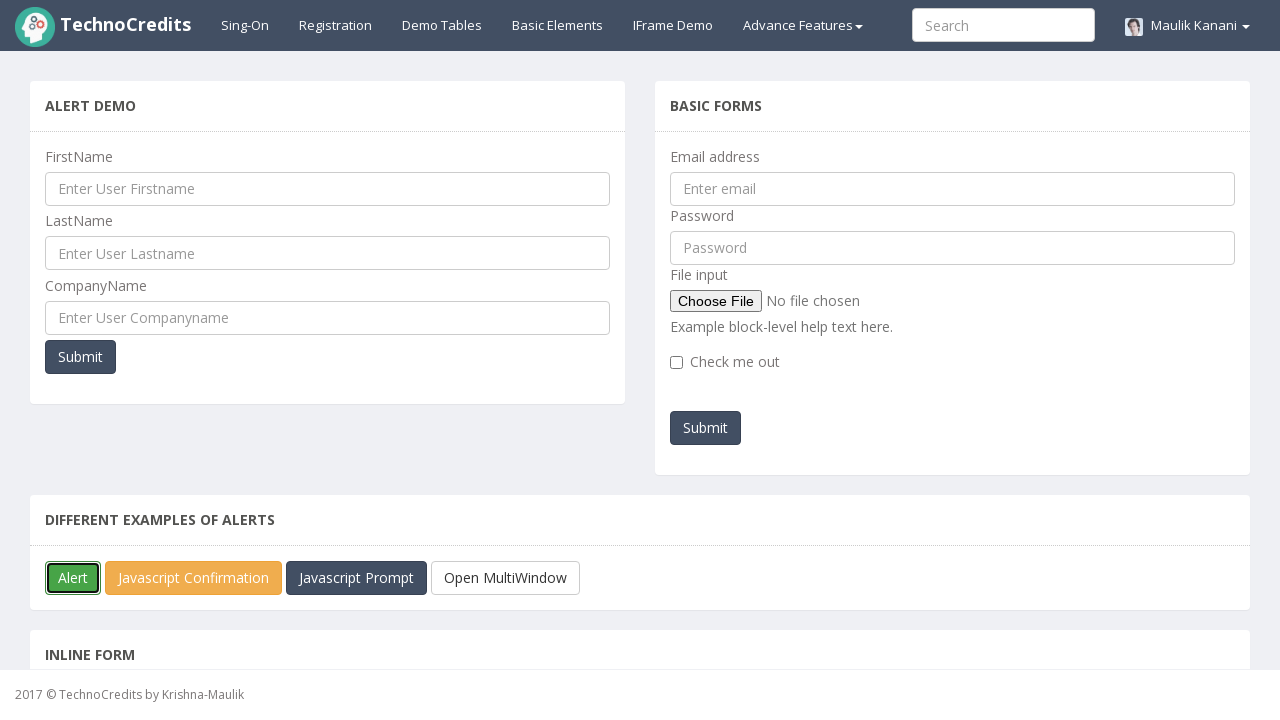